Tests a form submission and validates field background colors after submission, checking that filled fields have success color and empty zip code field has error color

Starting URL: https://bonigarcia.dev/selenium-webdriver-java/data-types.html

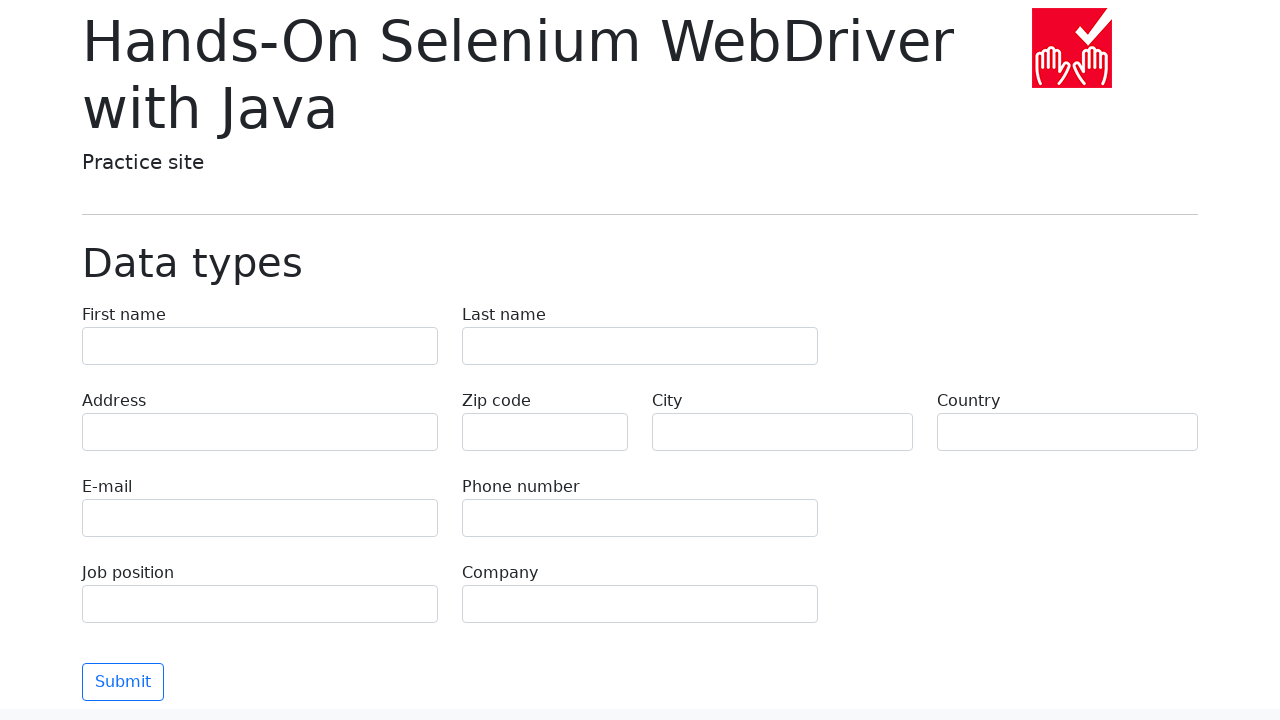

Filled first name field with 'Иван' on input[name='first-name']
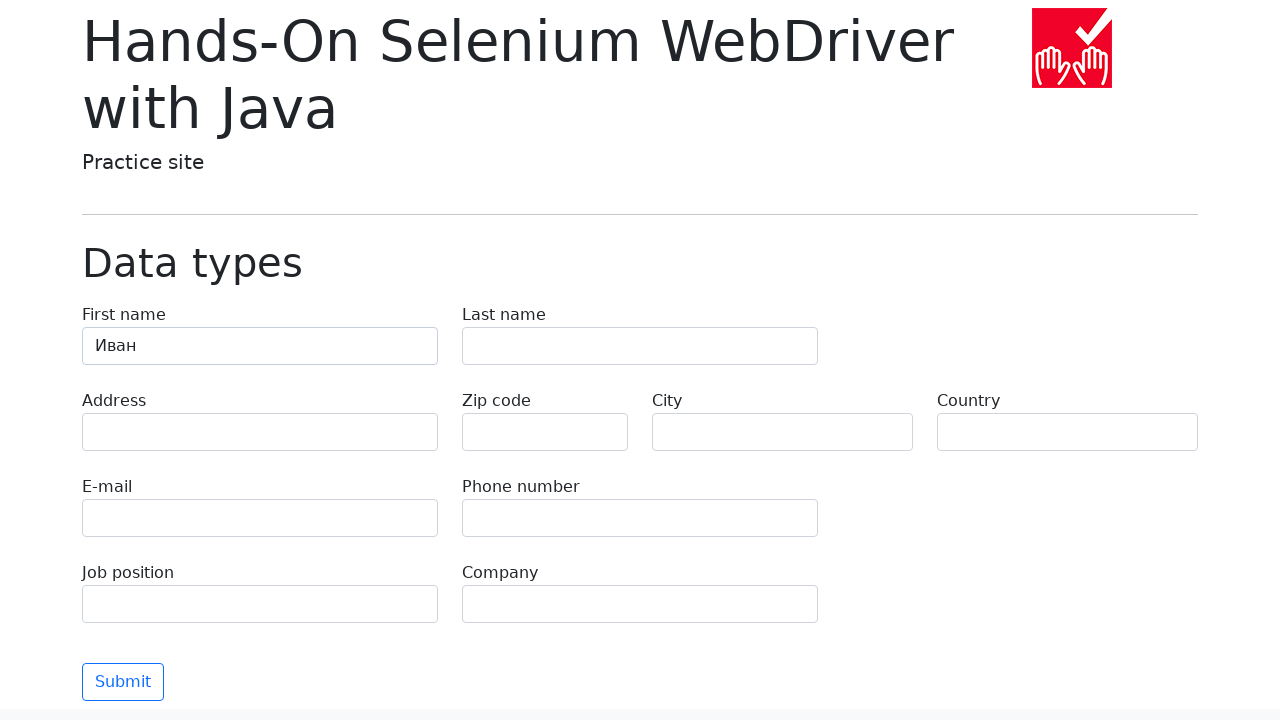

Filled last name field with 'Петров' on input[name='last-name']
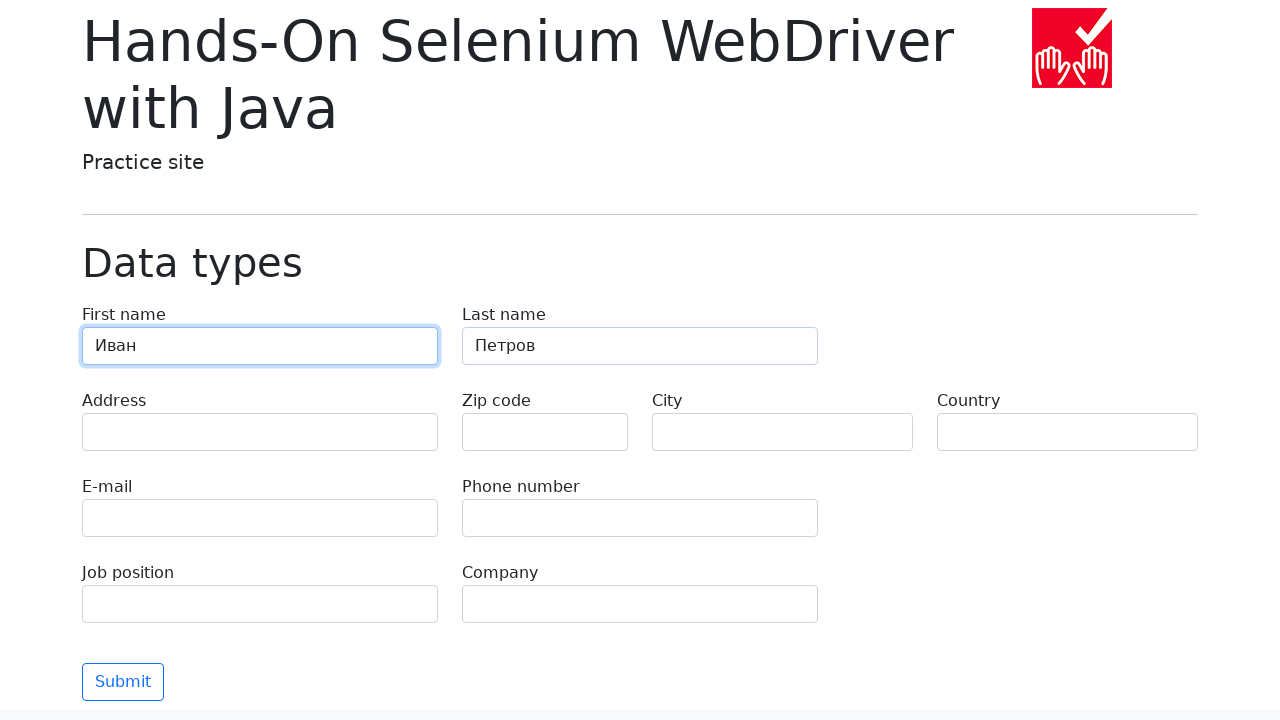

Filled address field with 'Ленина, 55-3' on input[name='address']
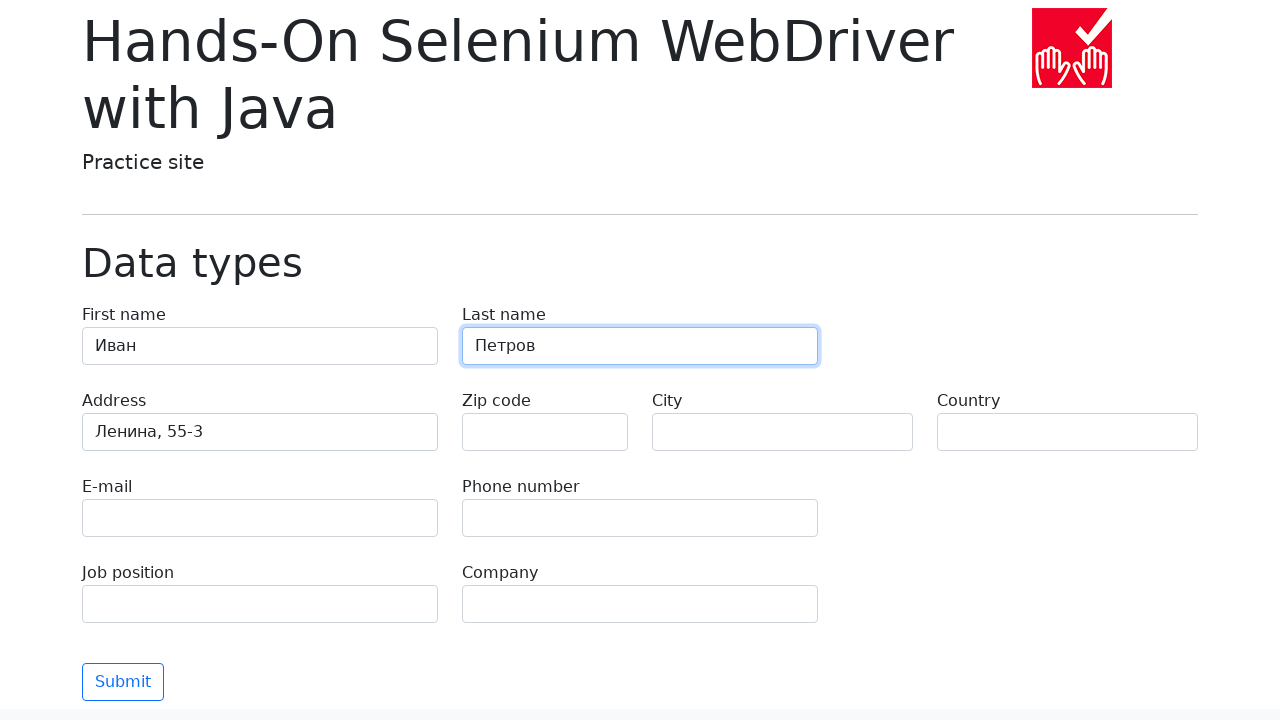

Filled email field with 'test@skypro.com' on input[name='e-mail']
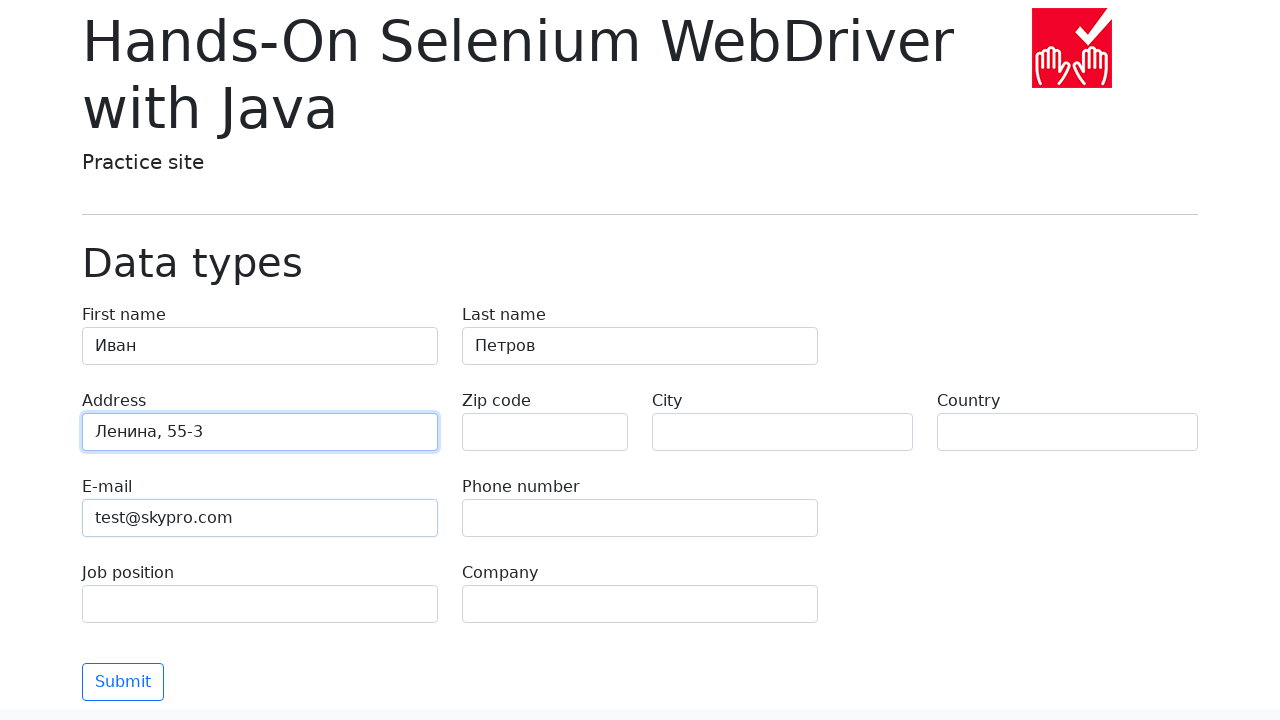

Filled phone field with '+7985899998787' on input[name='phone']
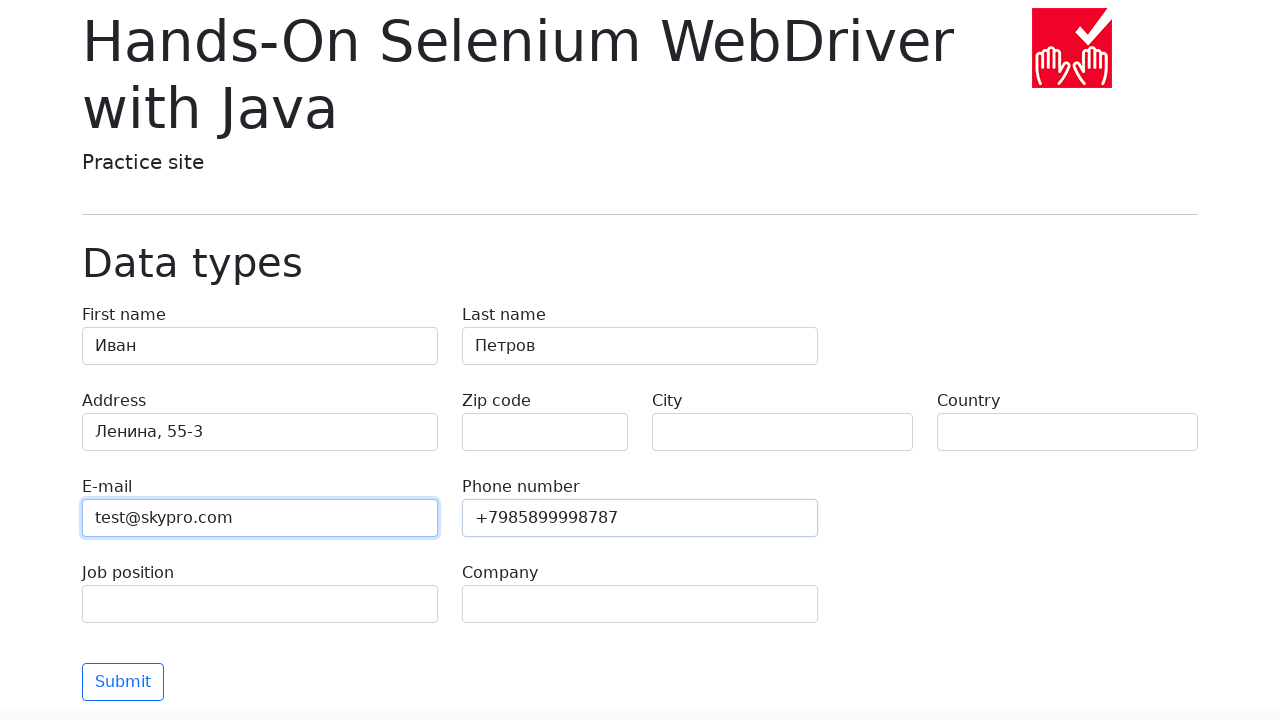

Filled city field with 'Москва' on input[name='city']
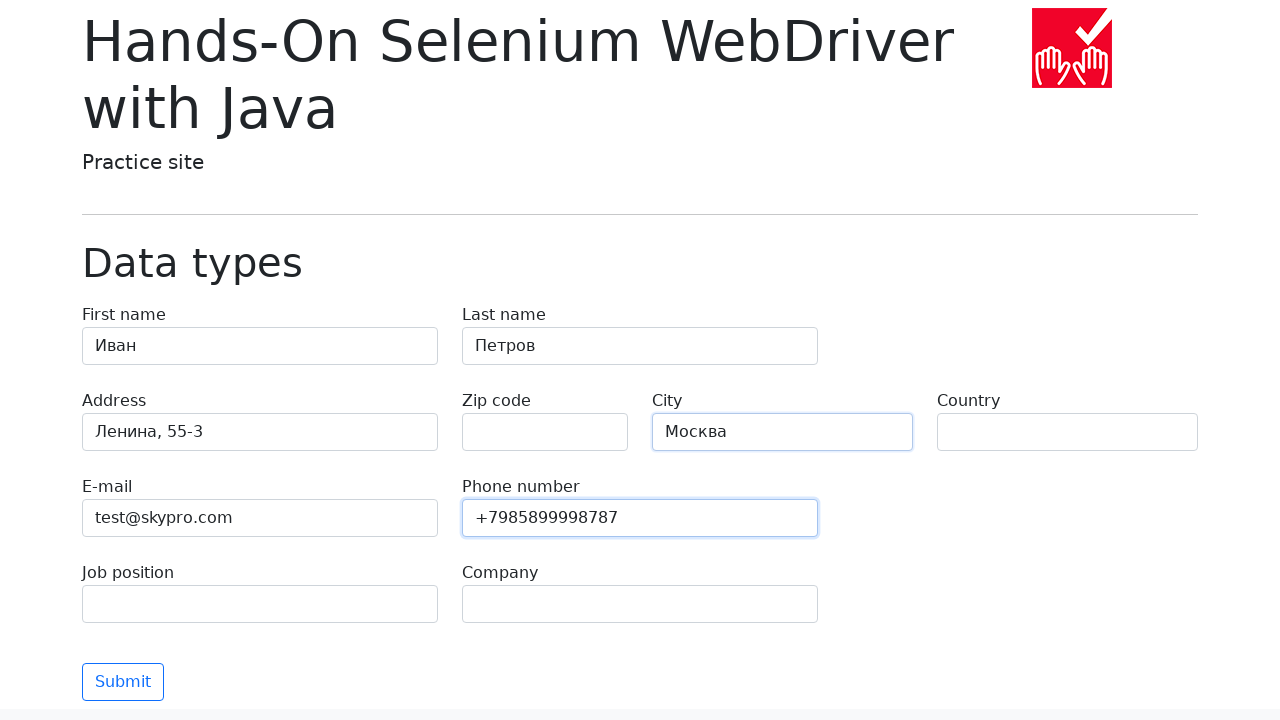

Filled country field with 'Россия' on input[name='country']
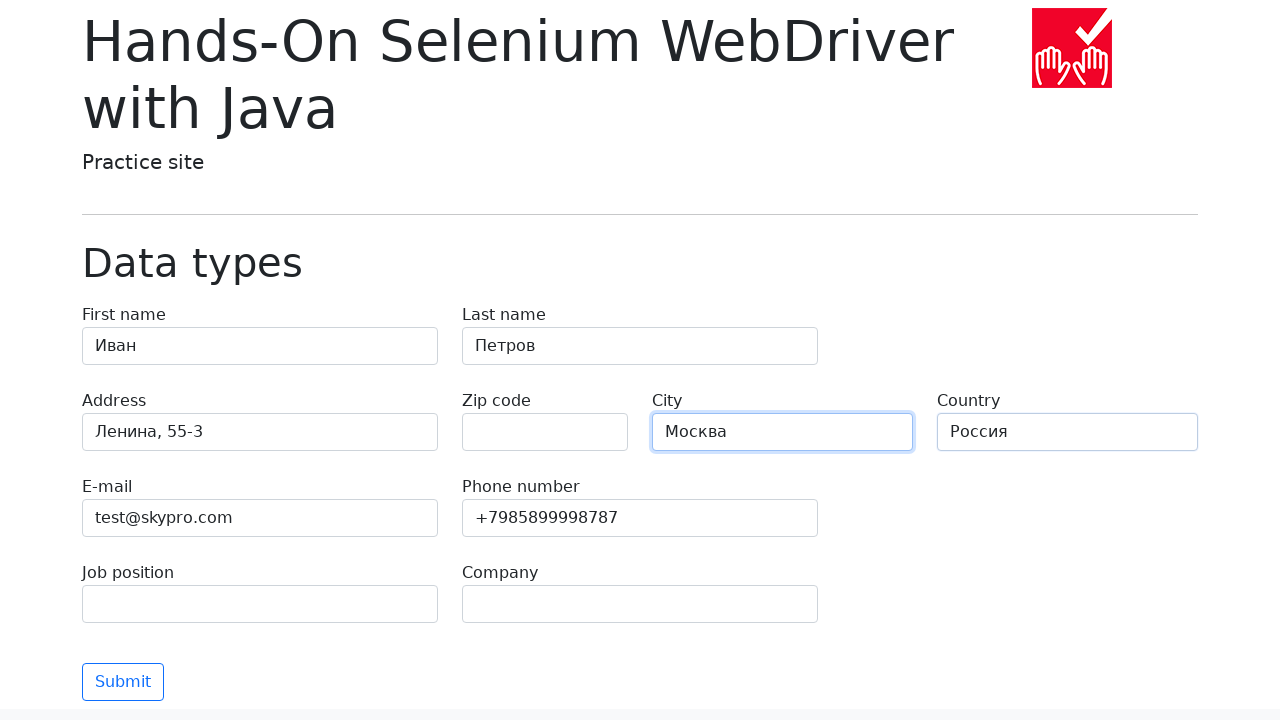

Filled job position field with 'QA' on input[name='job-position']
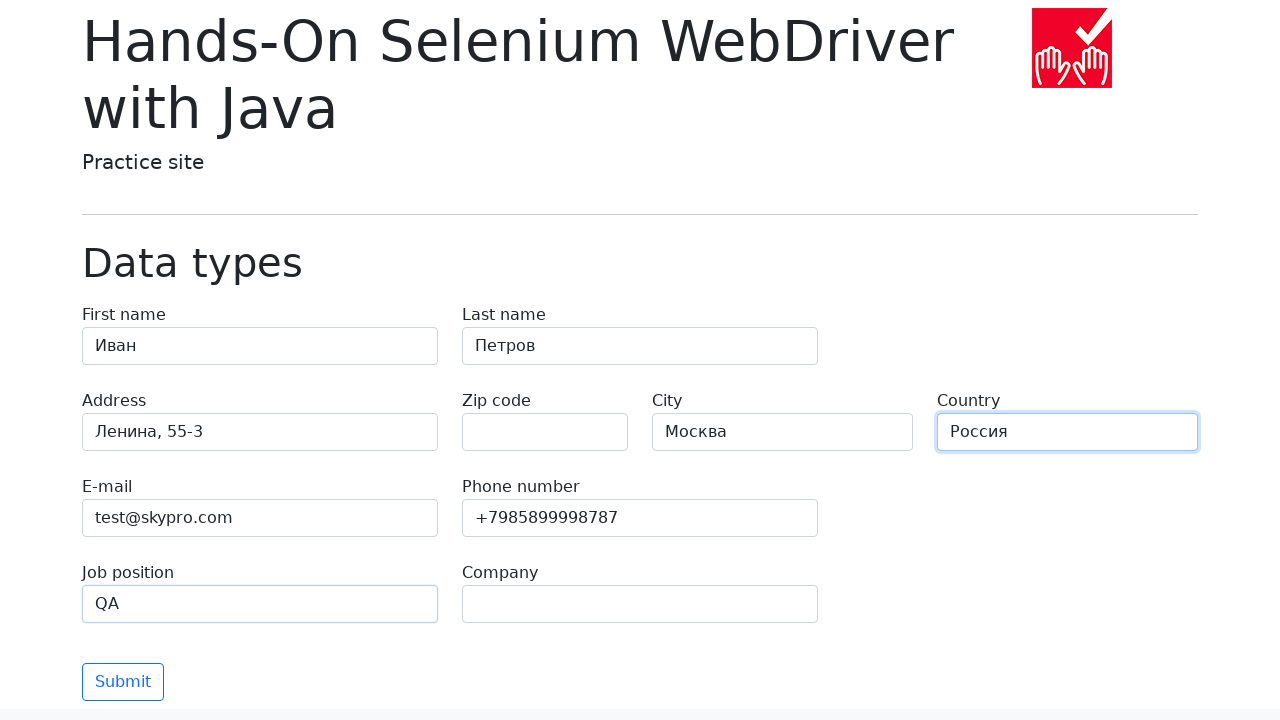

Filled company field with 'SkyPro' on input[name='company']
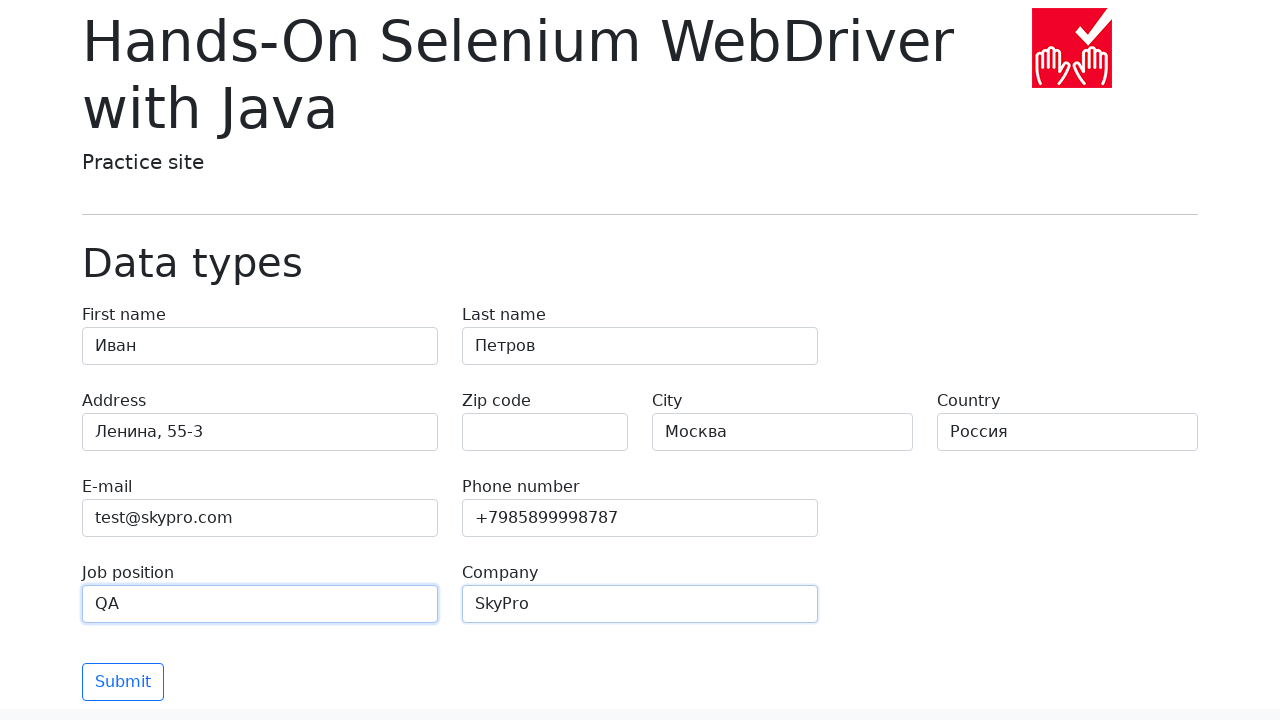

Clicked submit button to submit the form at (123, 682) on button[type='submit']
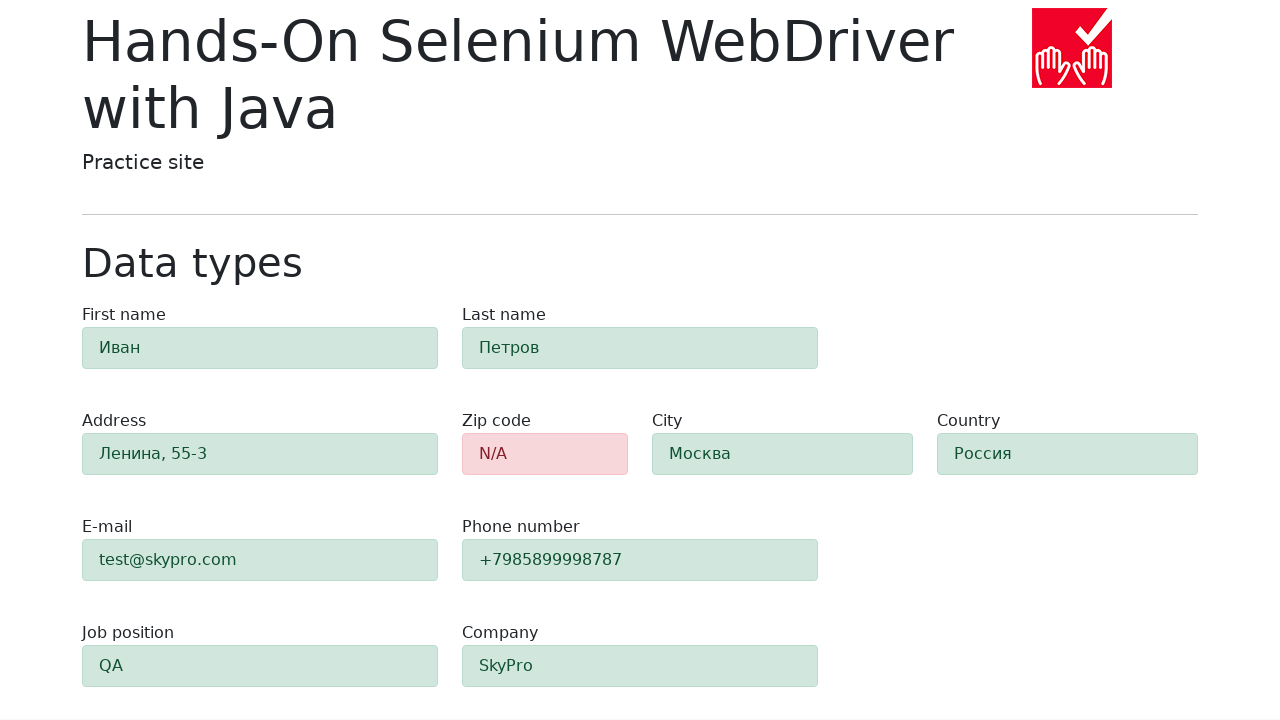

Waited 2 seconds for form validation to complete
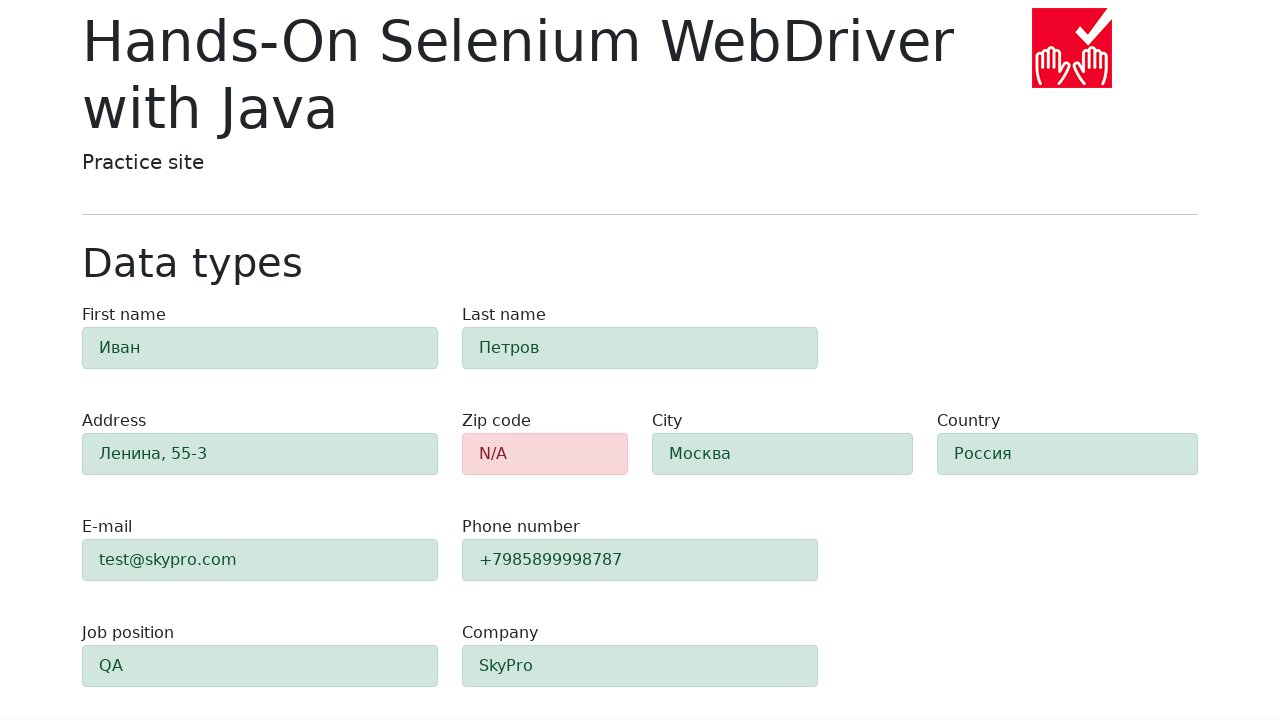

Retrieved background color of zip code field (empty field - error color expected)
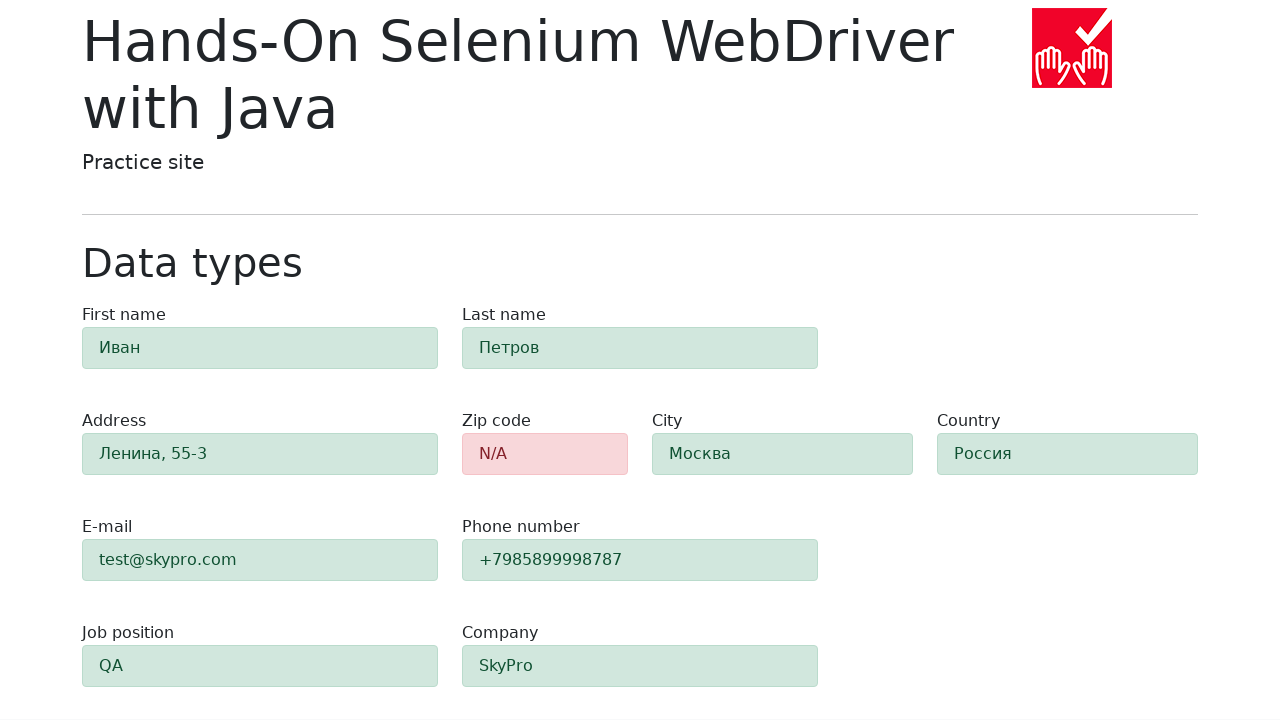

Verified zip code field has error background color (red)
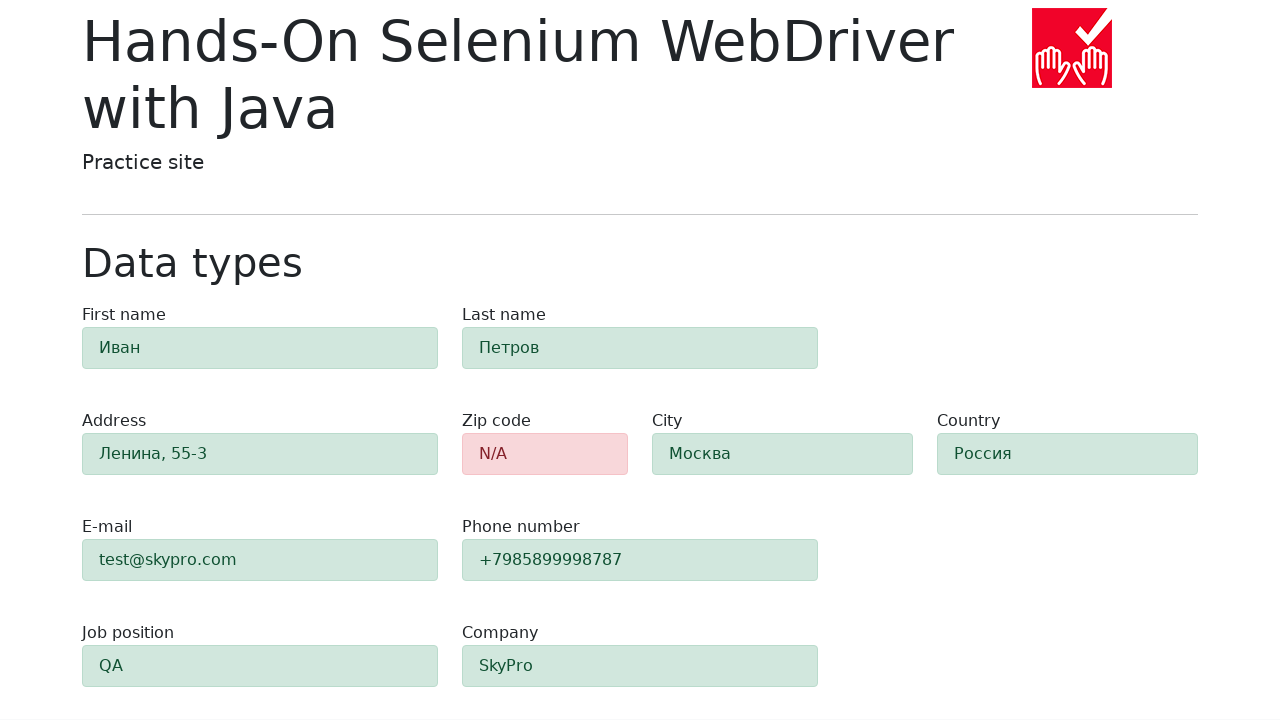

Retrieved background color of first name field
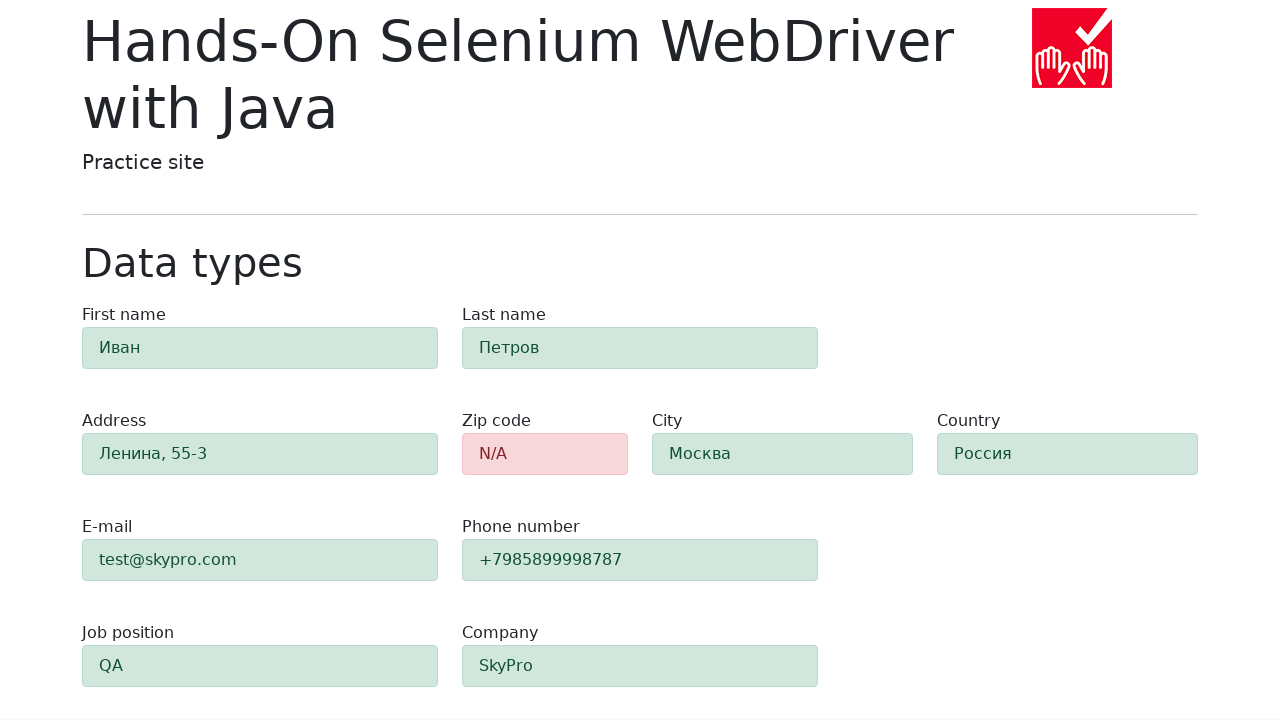

Verified first name field has success background color (green)
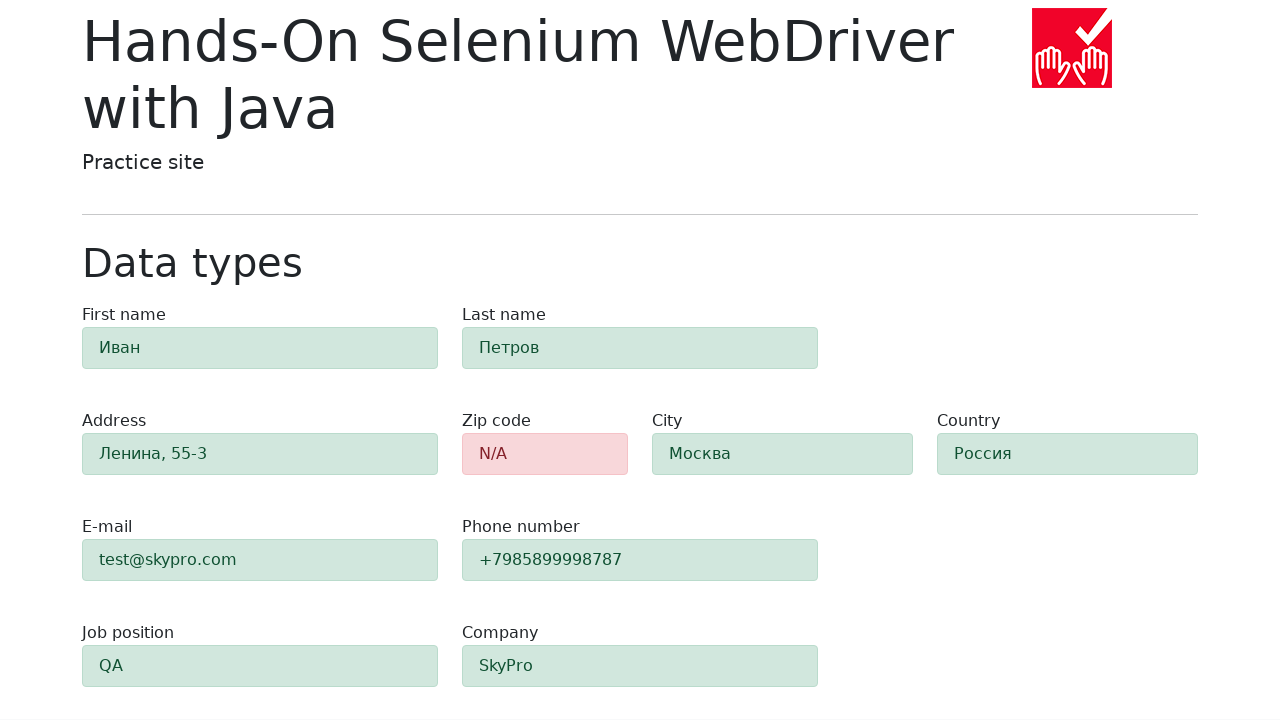

Retrieved background color of last name field
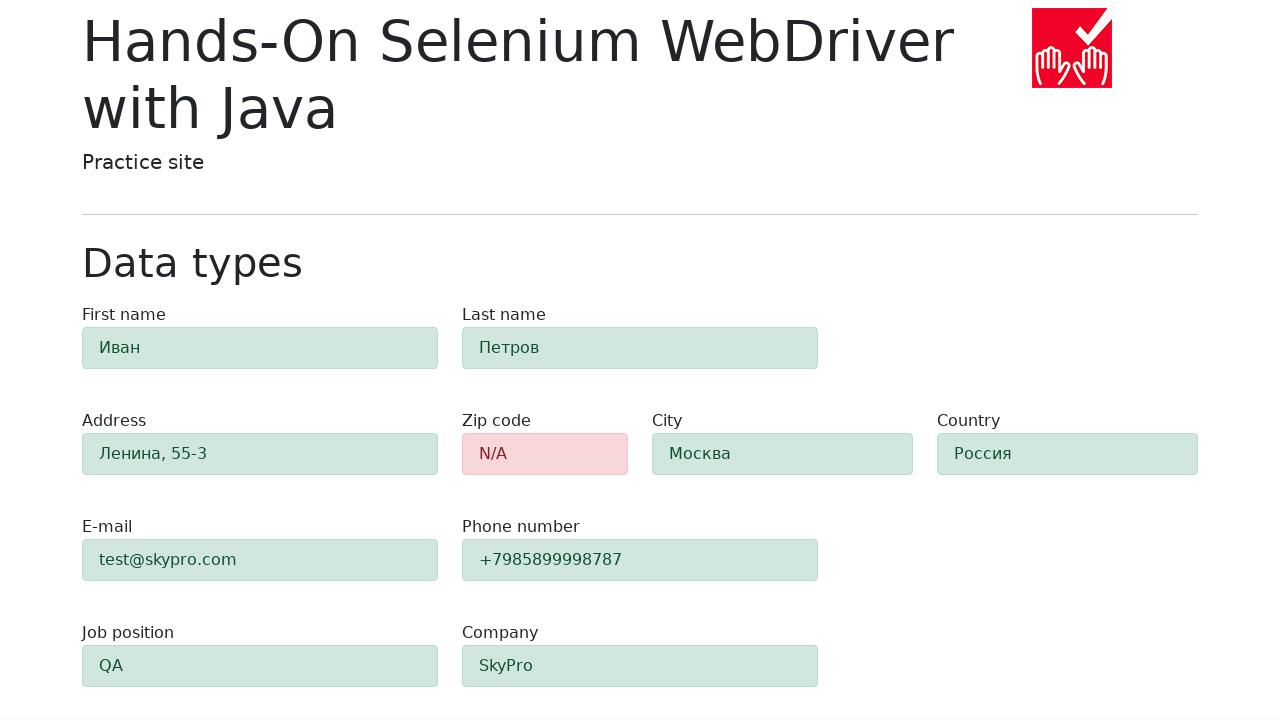

Verified last name field has success background color (green)
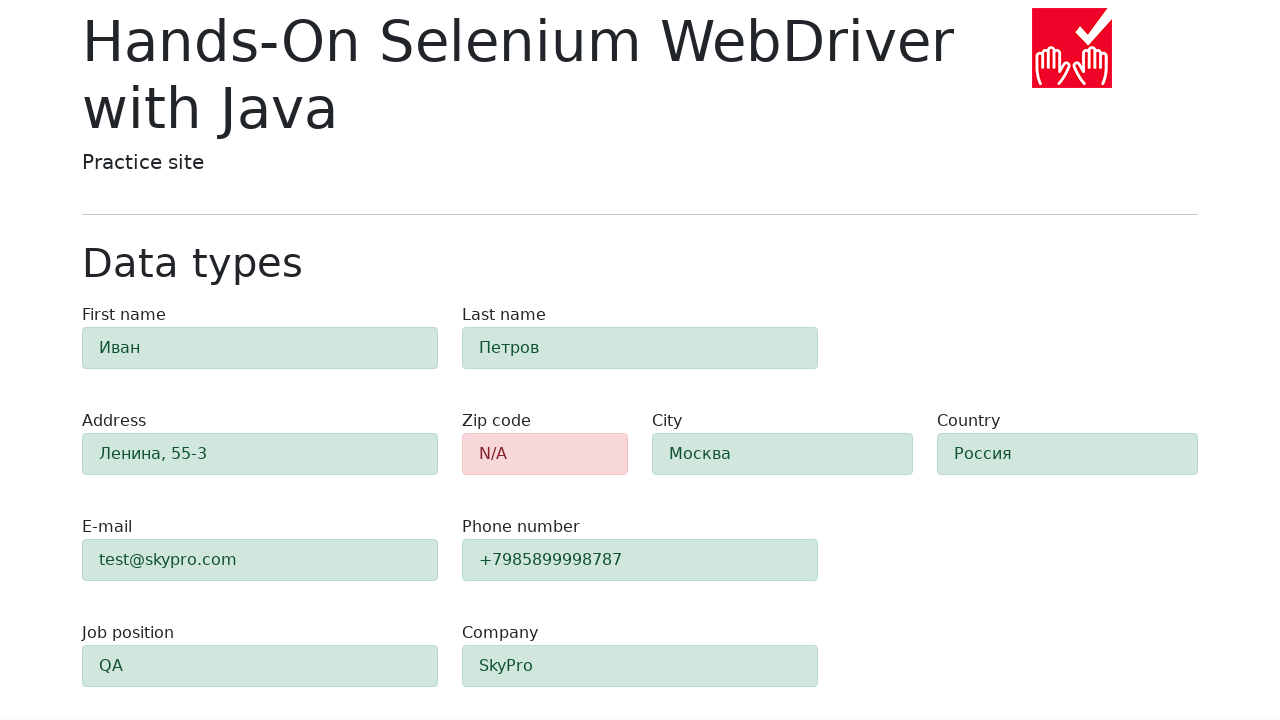

Retrieved background color of address field
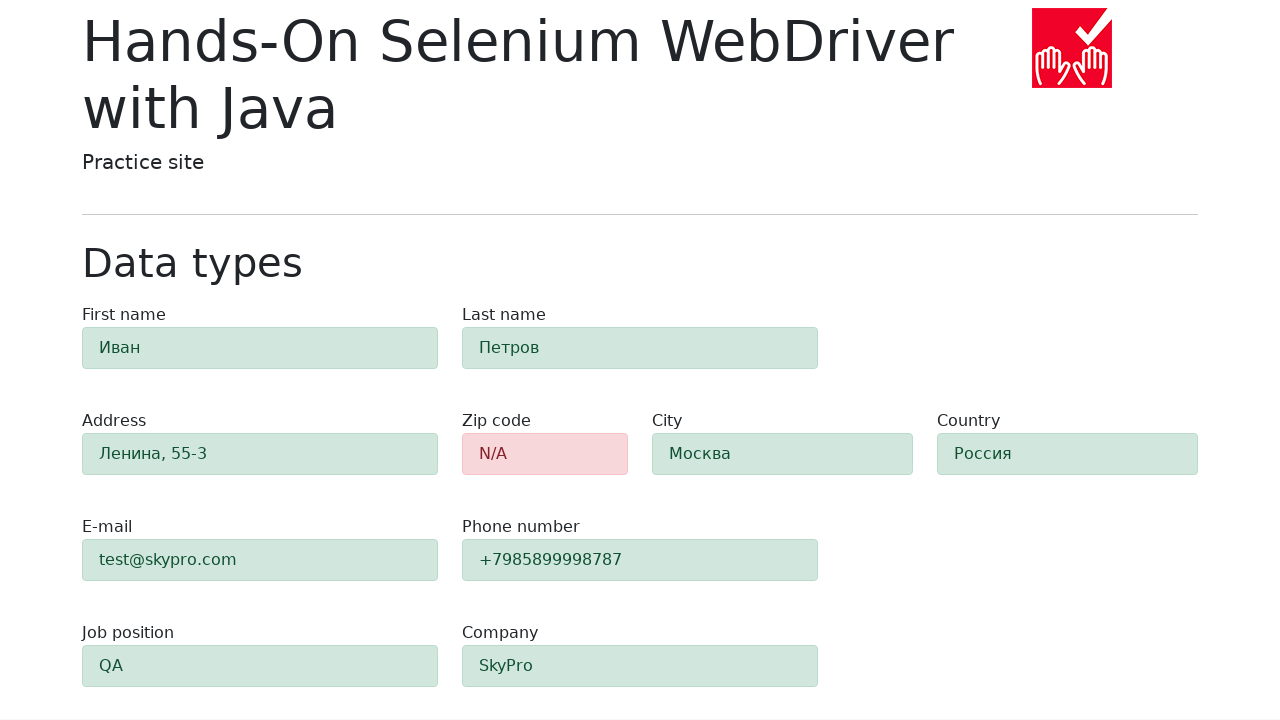

Verified address field has success background color (green)
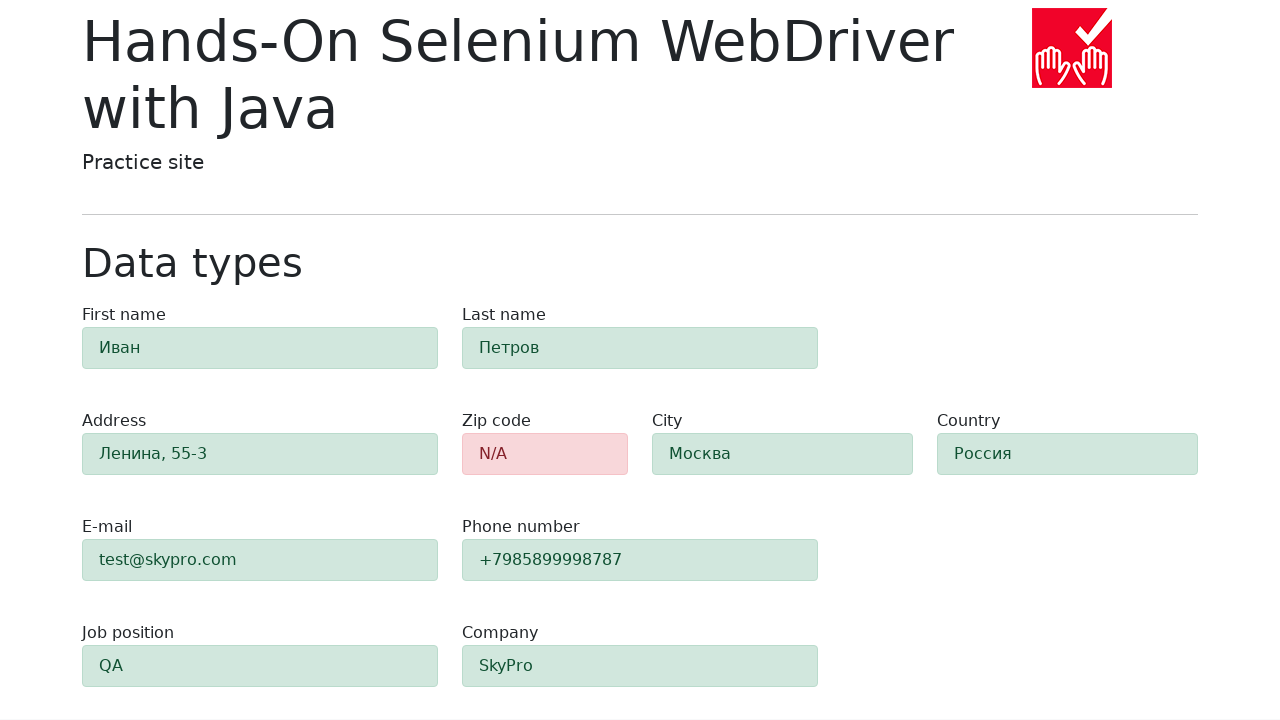

Retrieved background color of email field
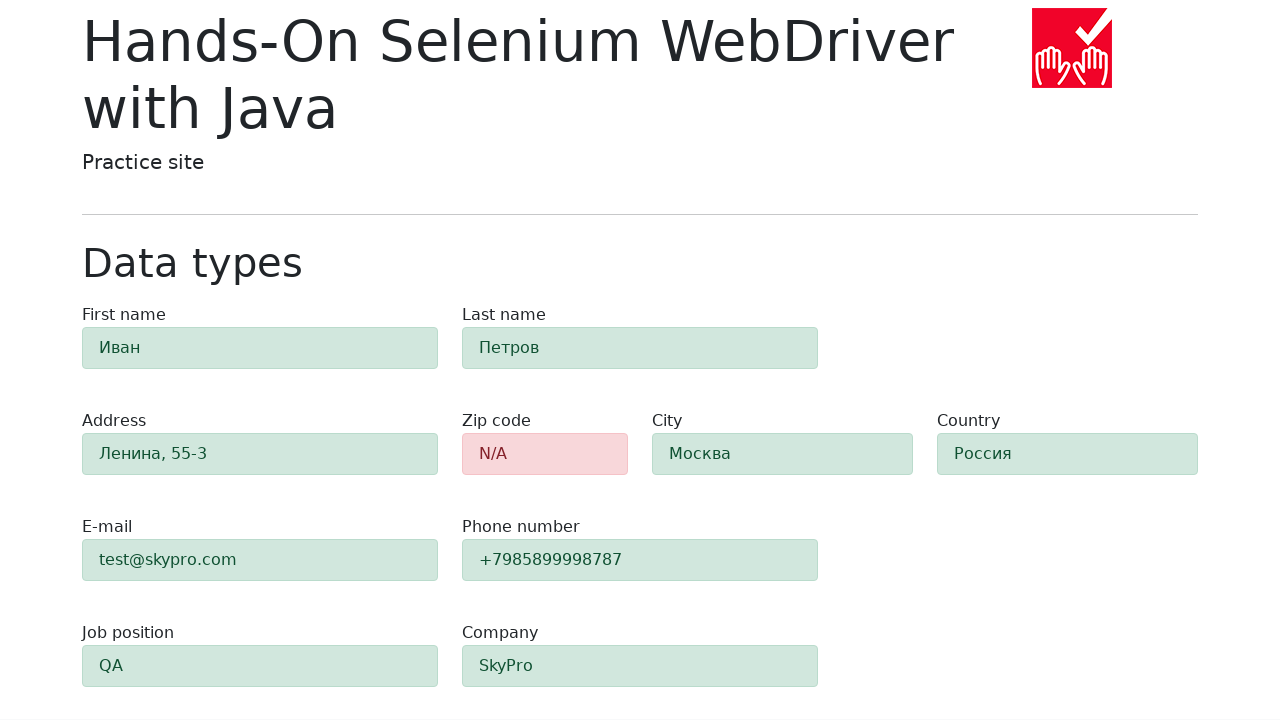

Verified email field has success background color (green)
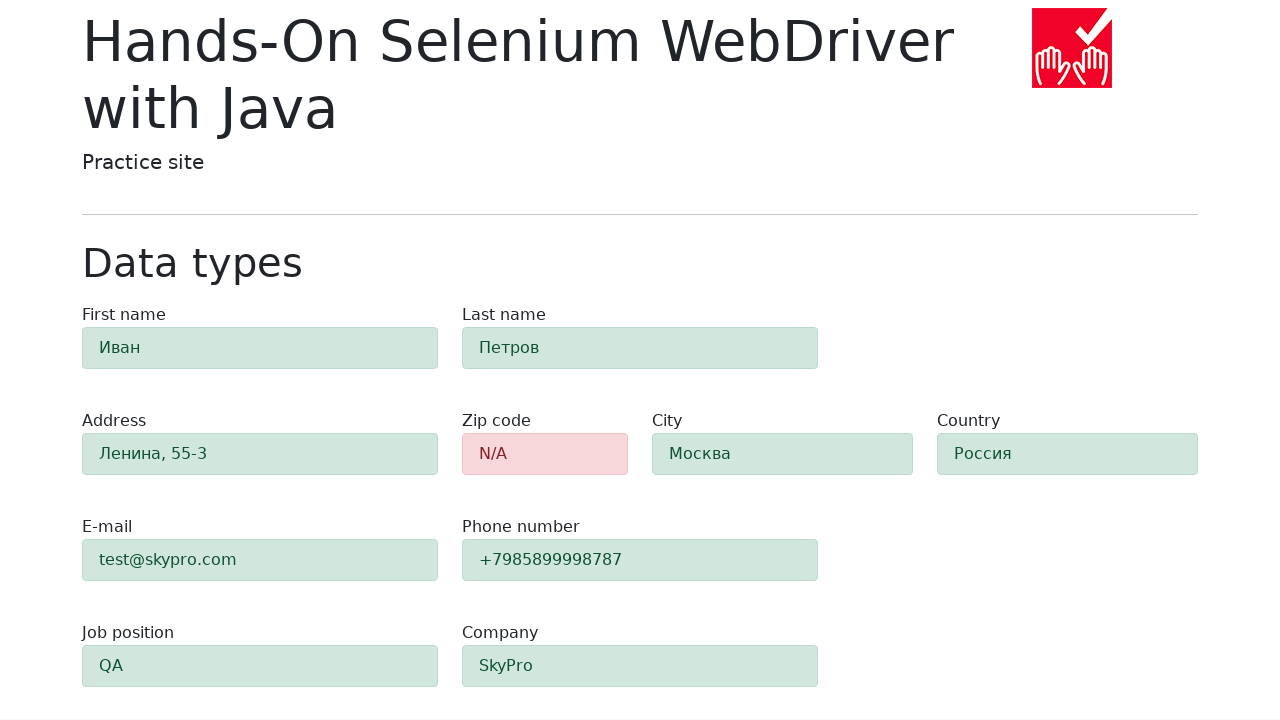

Retrieved background color of phone field
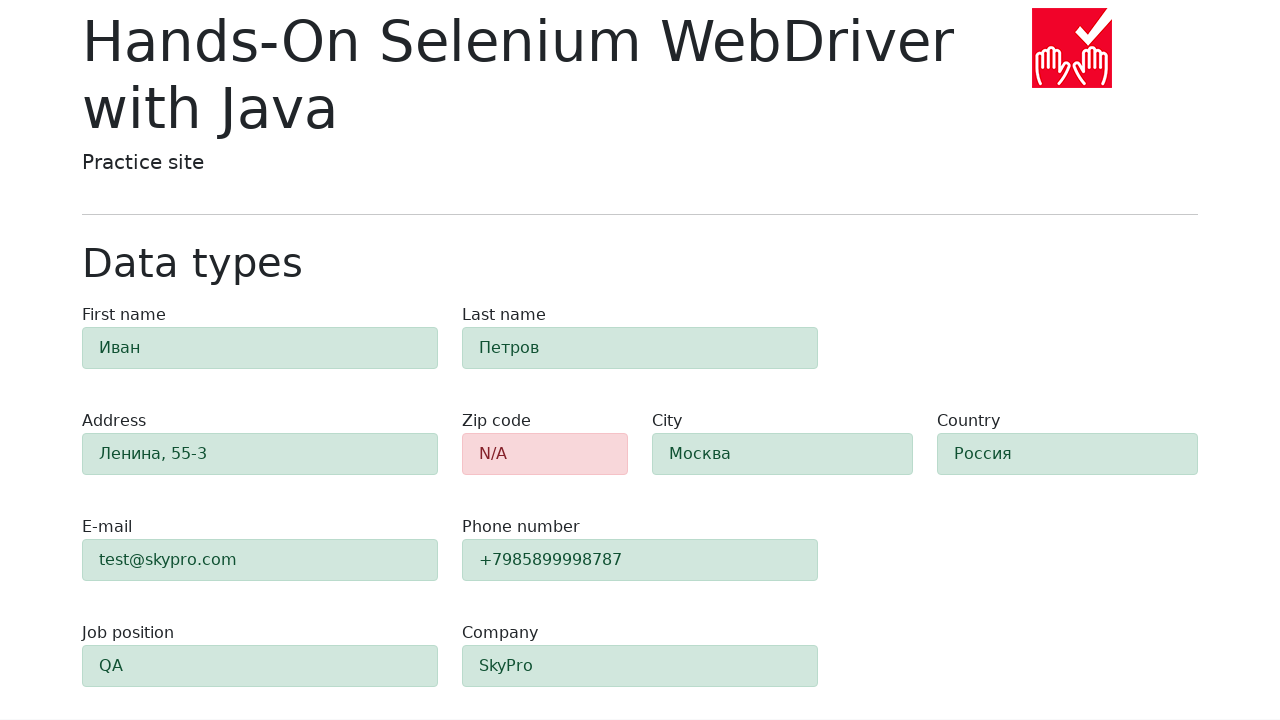

Verified phone field has success background color (green)
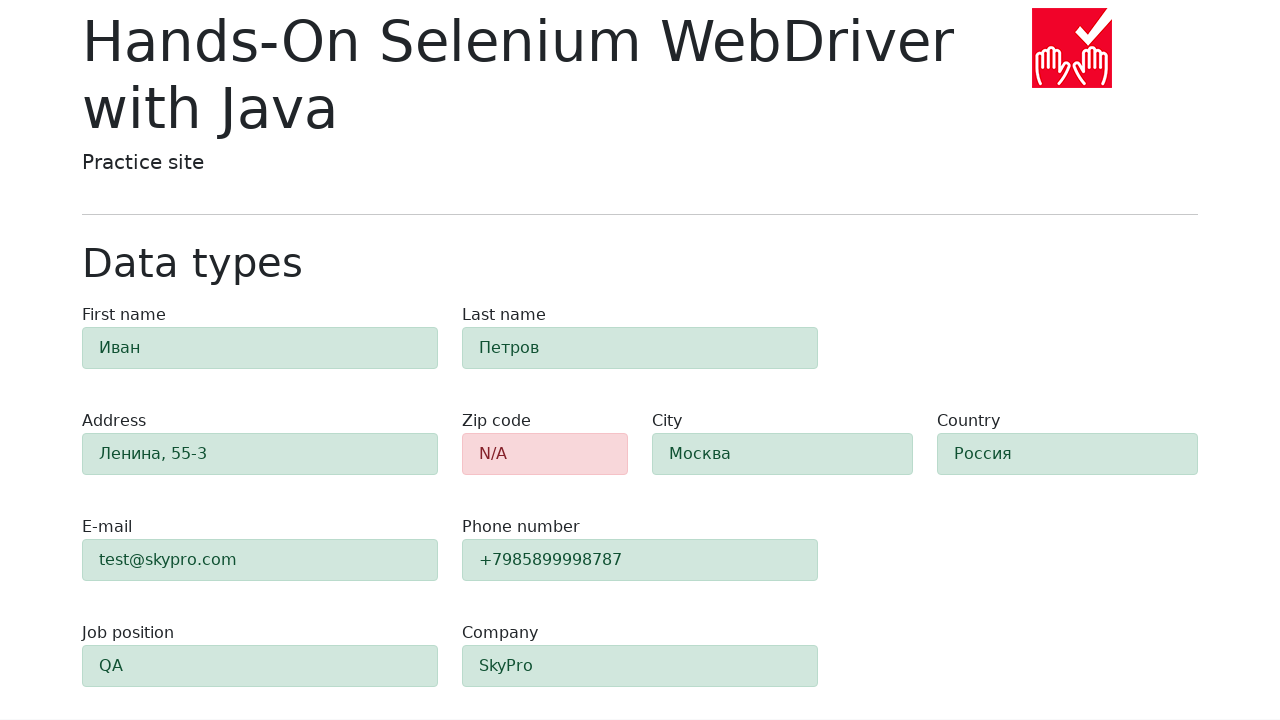

Retrieved background color of city field
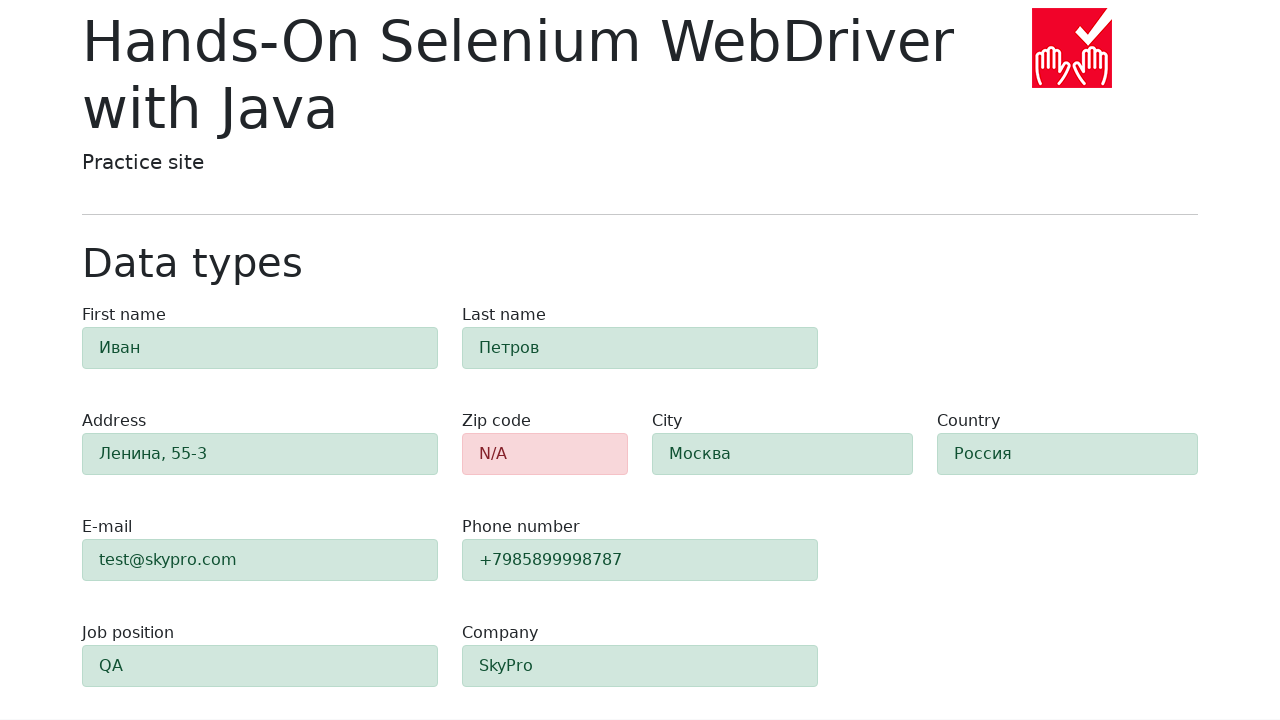

Verified city field has success background color (green)
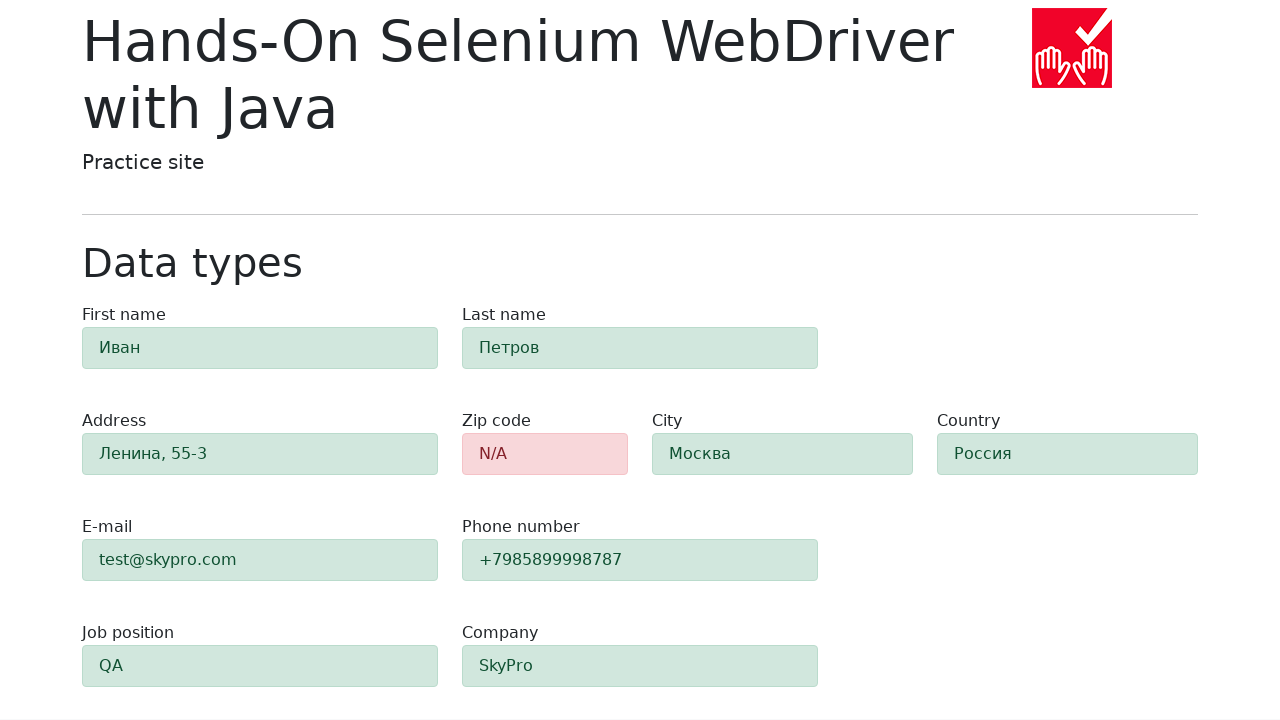

Retrieved background color of country field
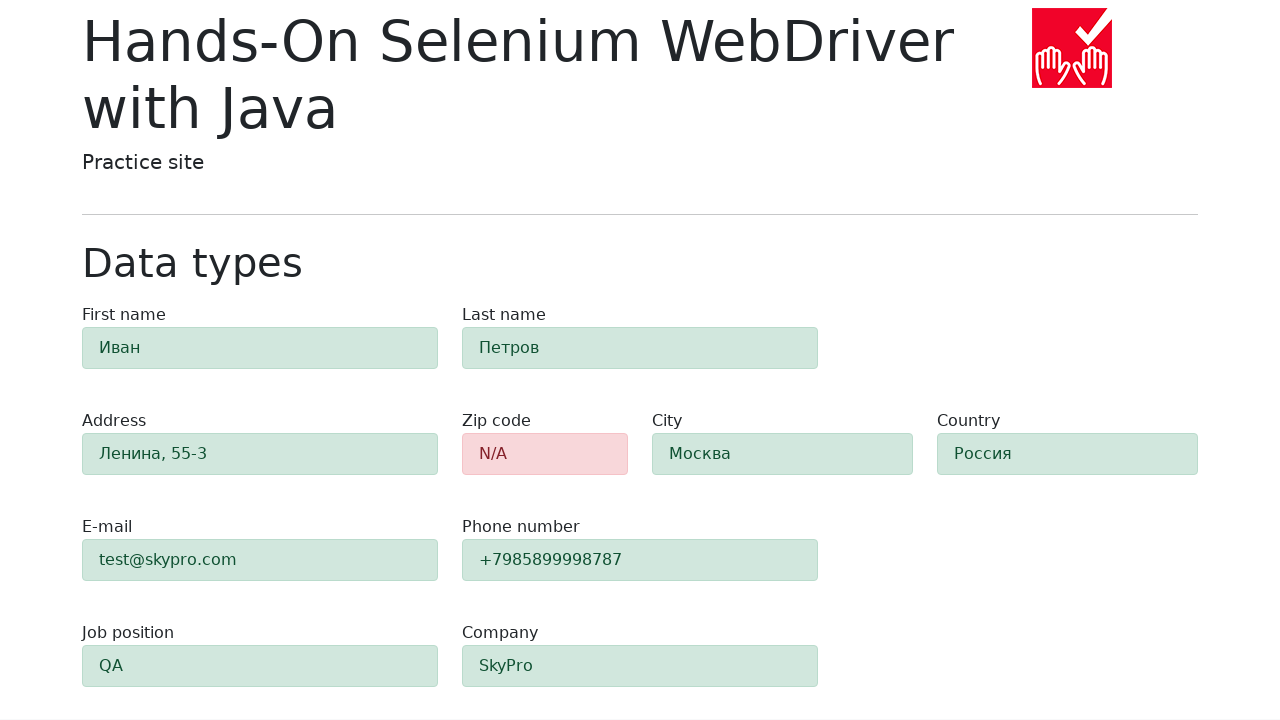

Verified country field has success background color (green)
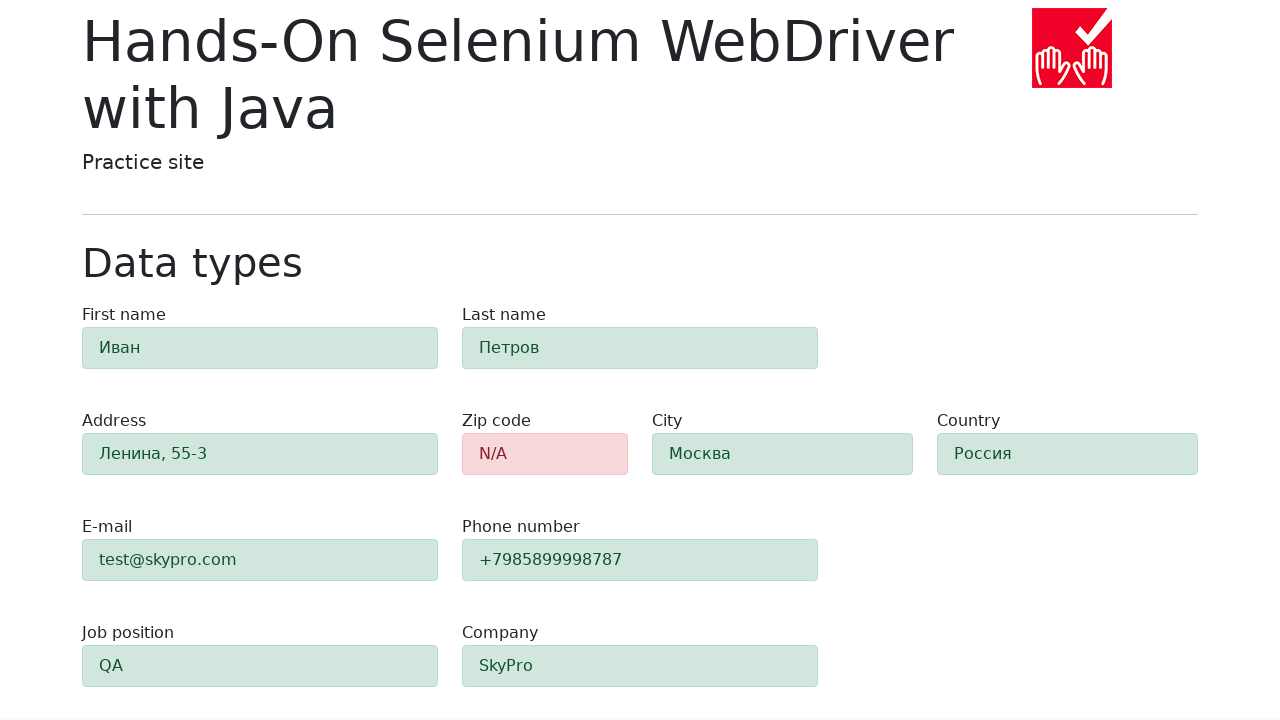

Retrieved background color of job position field
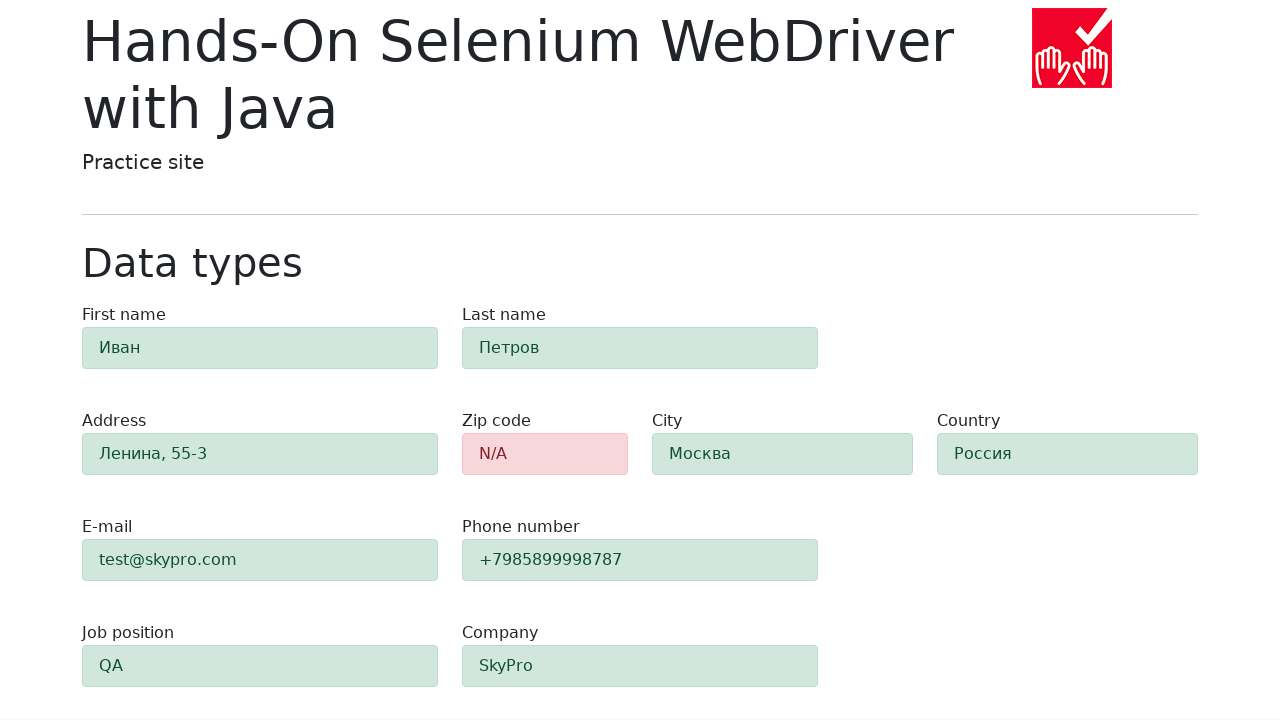

Verified job position field has success background color (green)
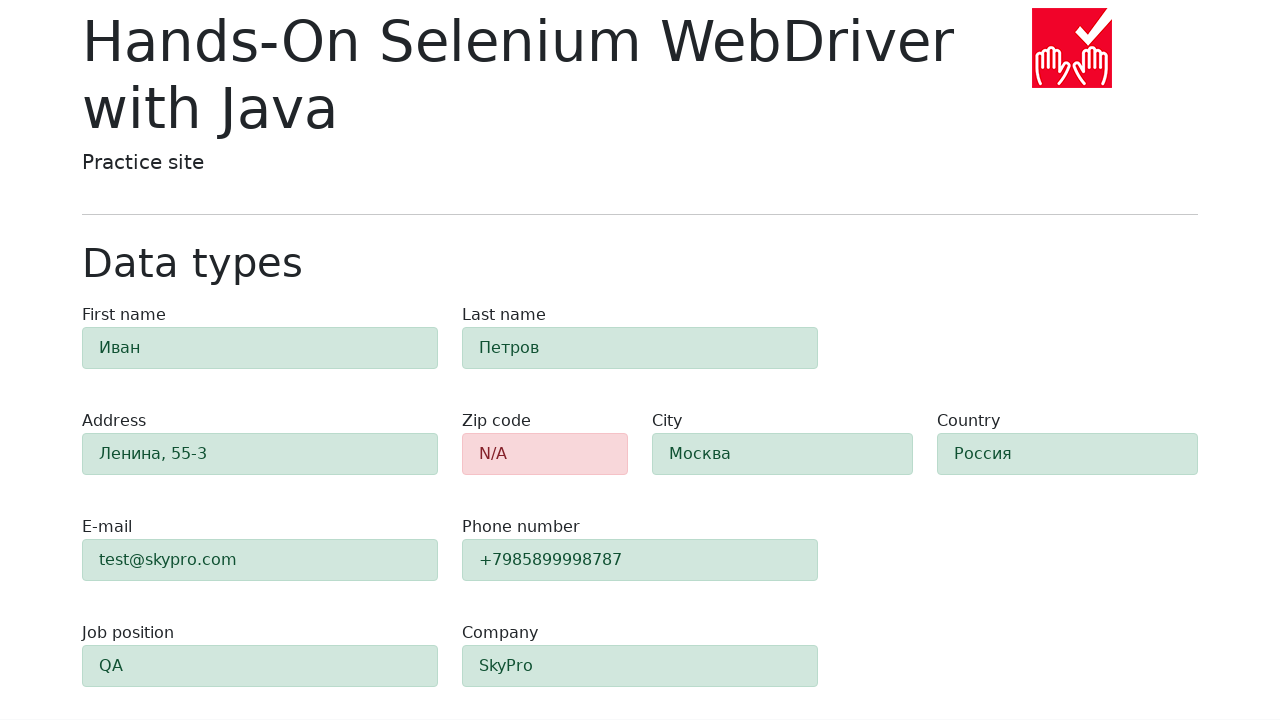

Retrieved background color of company field
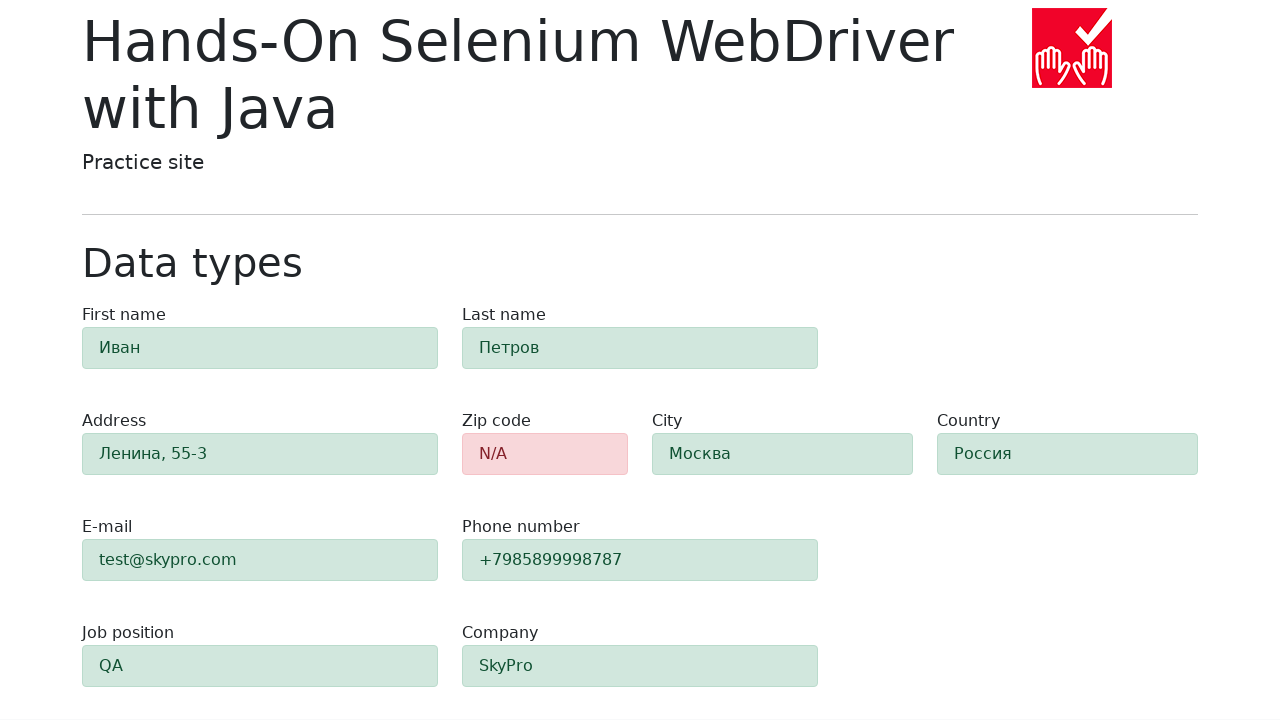

Verified company field has success background color (green)
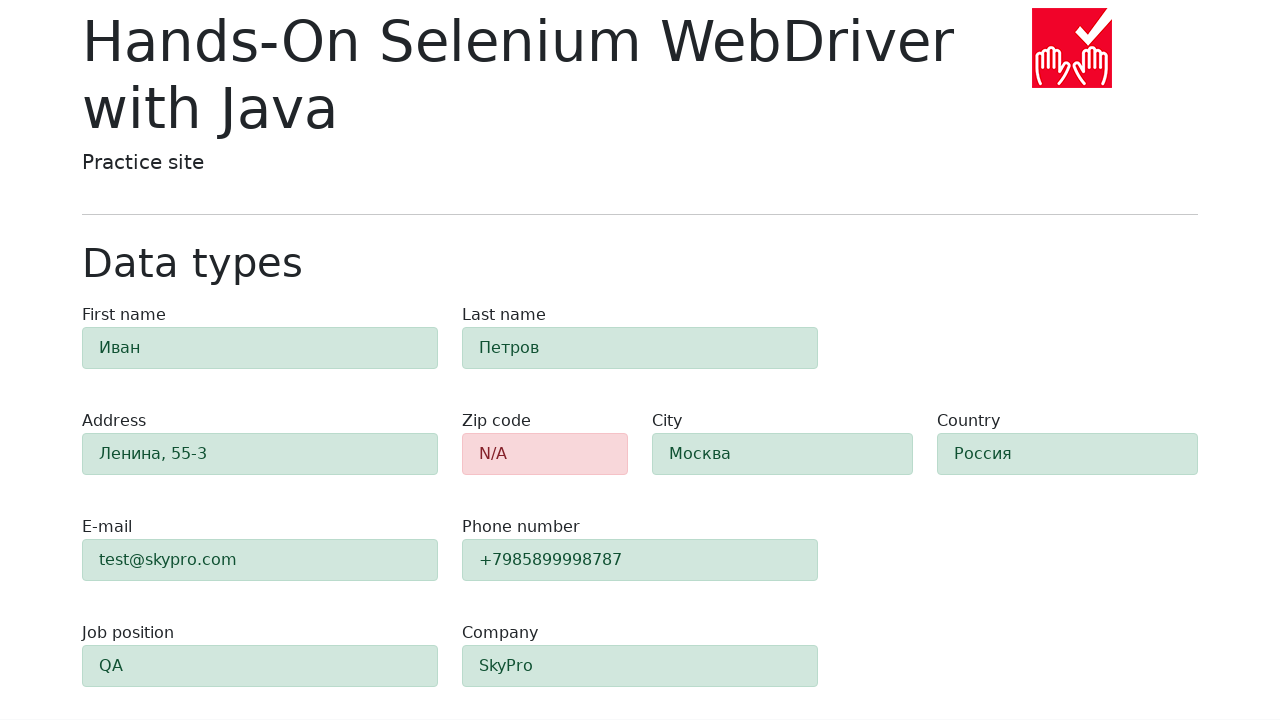

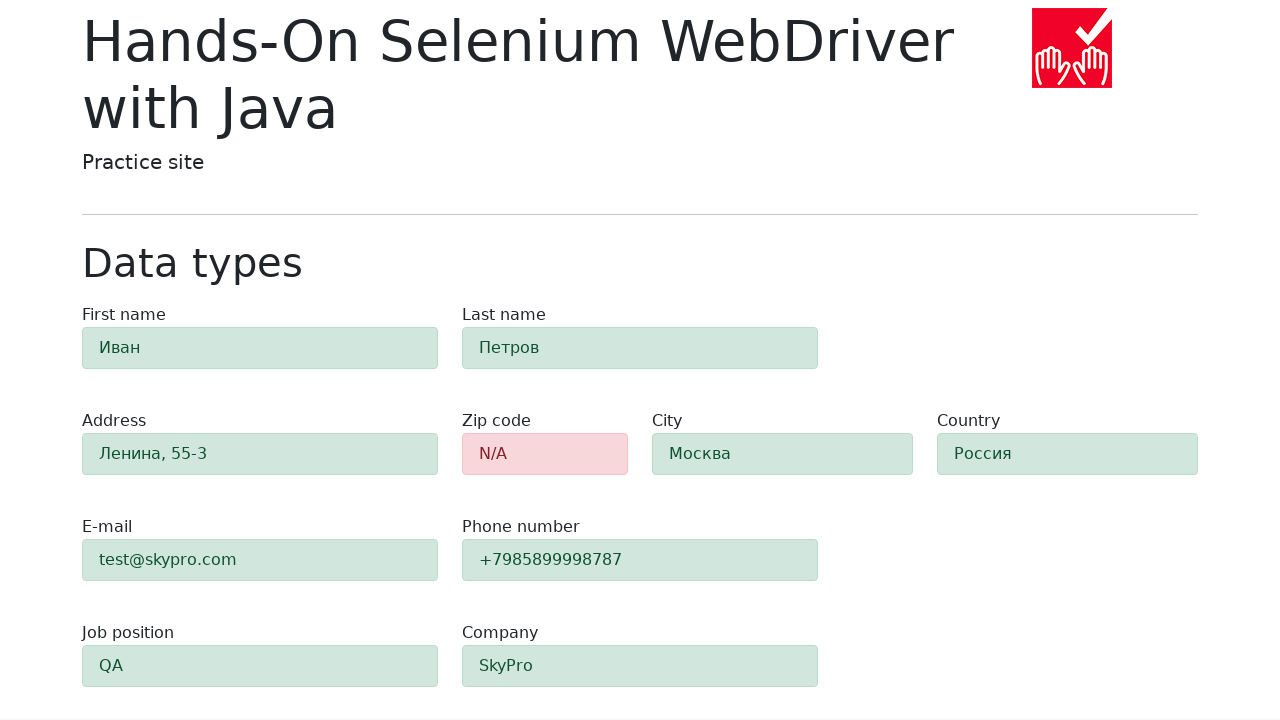